Tests file upload functionality on the GWT Showcase demo by uploading a file, clicking the submit button, and handling the confirmation alert

Starting URL: http://samples.gwtproject.org/samples/Showcase/Showcase.html#!CwFileUpload

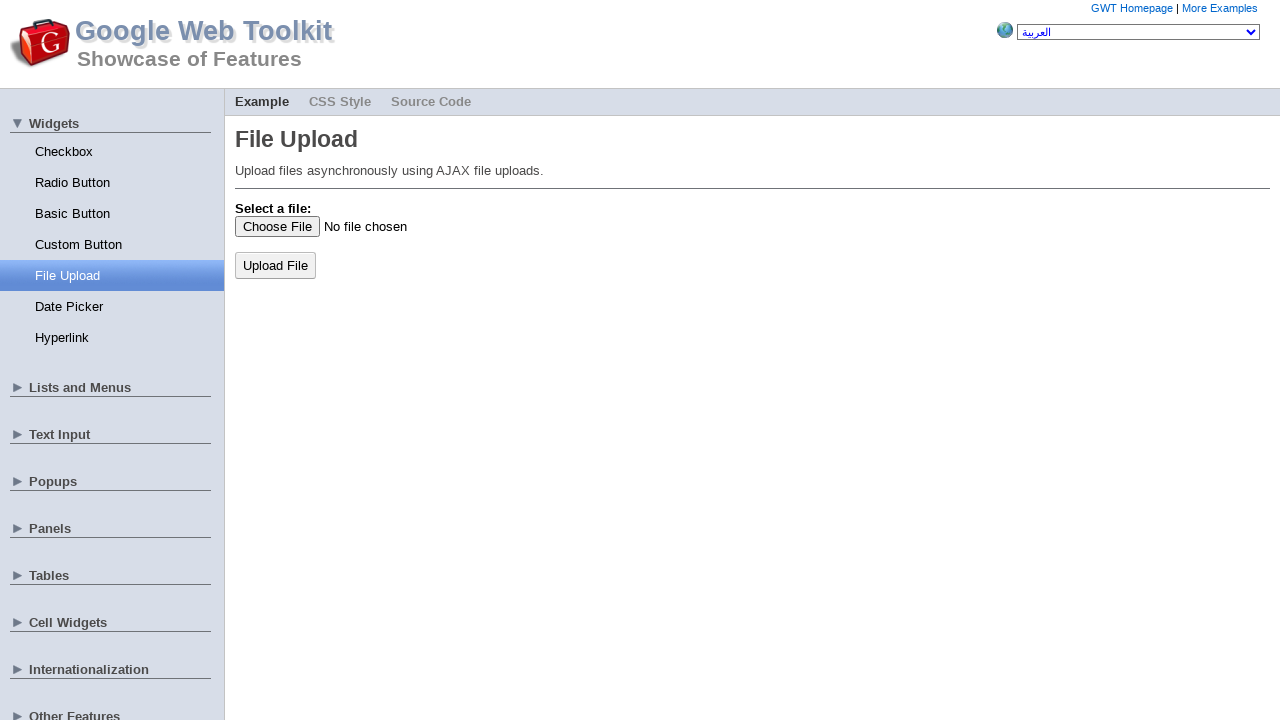

File input element loaded
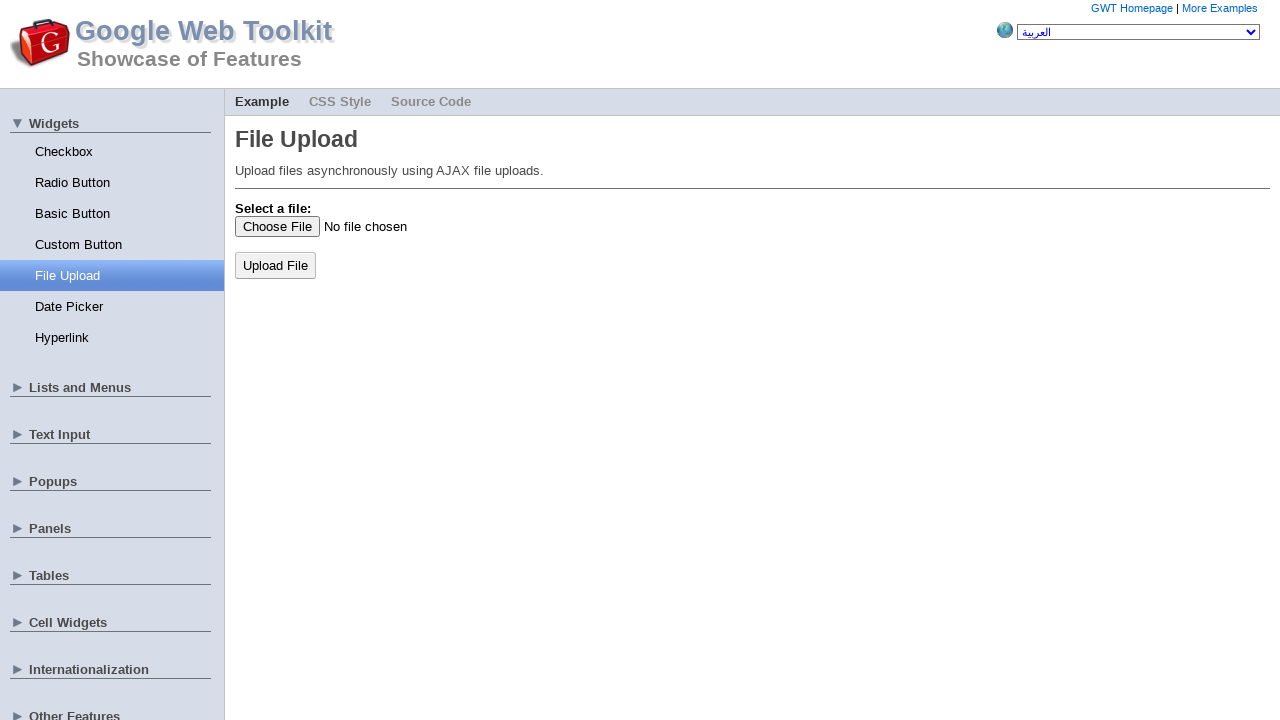

Created temporary test file for upload
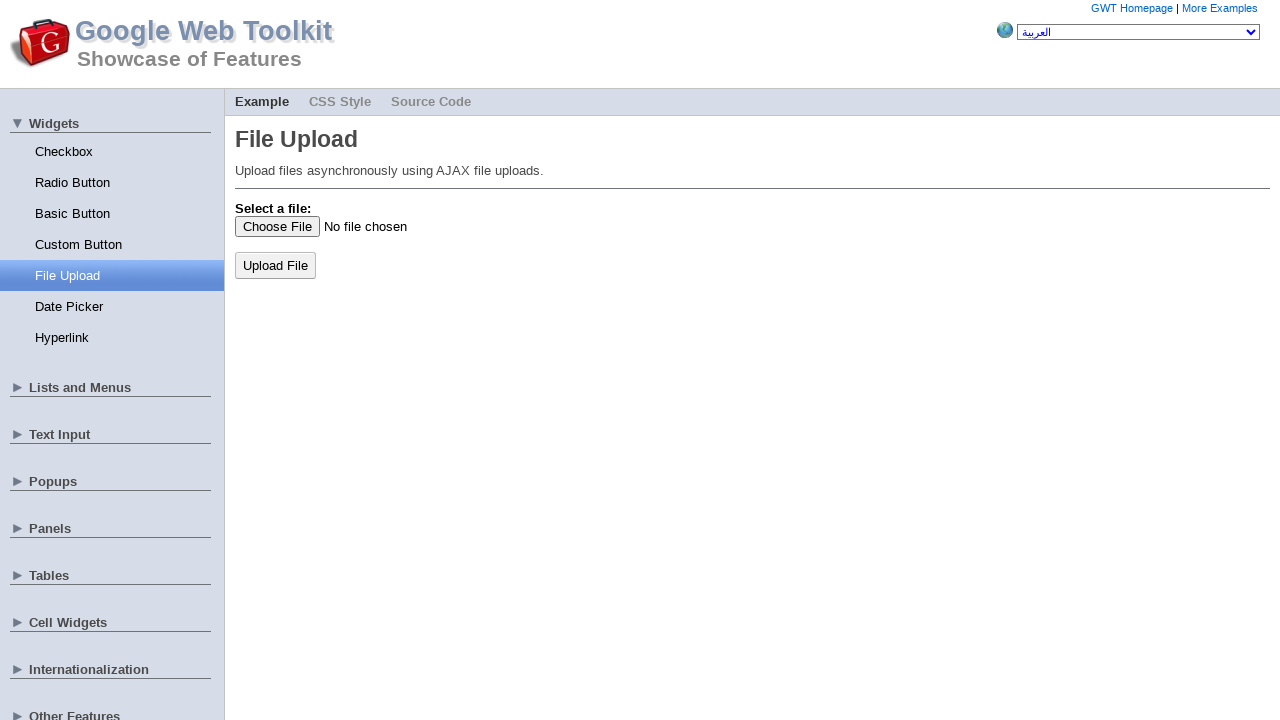

Selected test file in file input
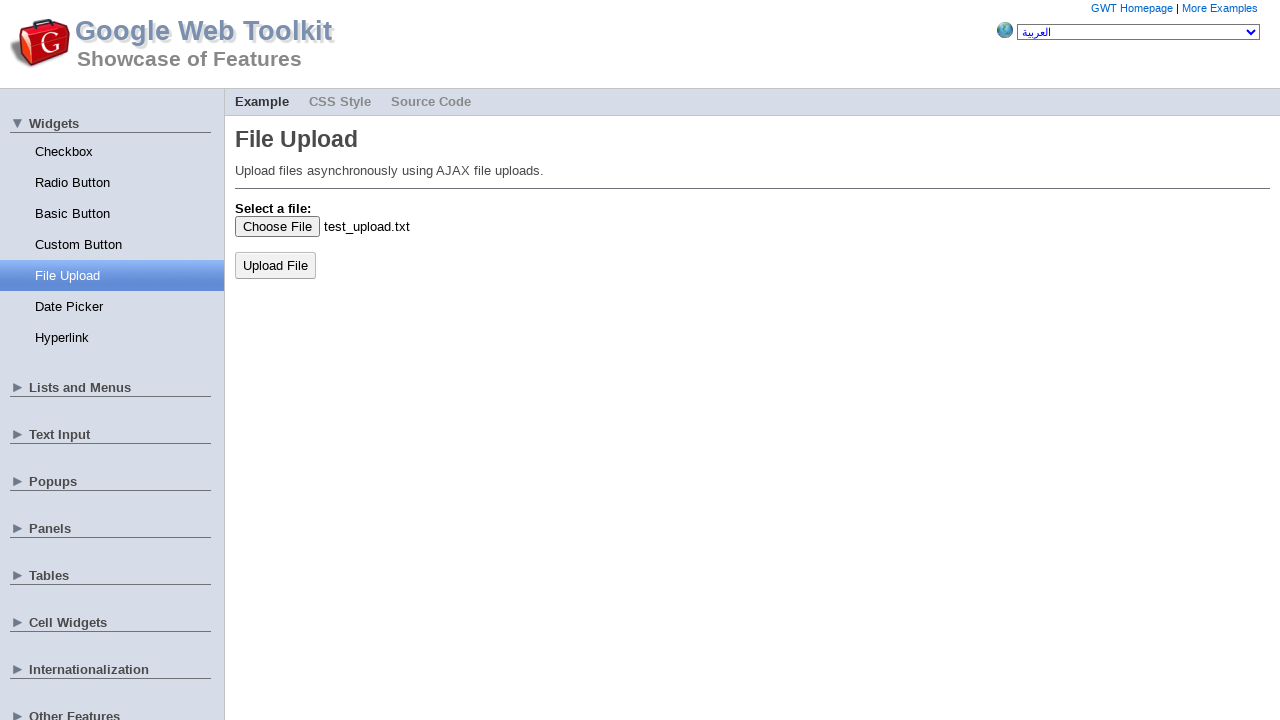

Clicked submit button to upload file at (276, 265) on button[type='button']
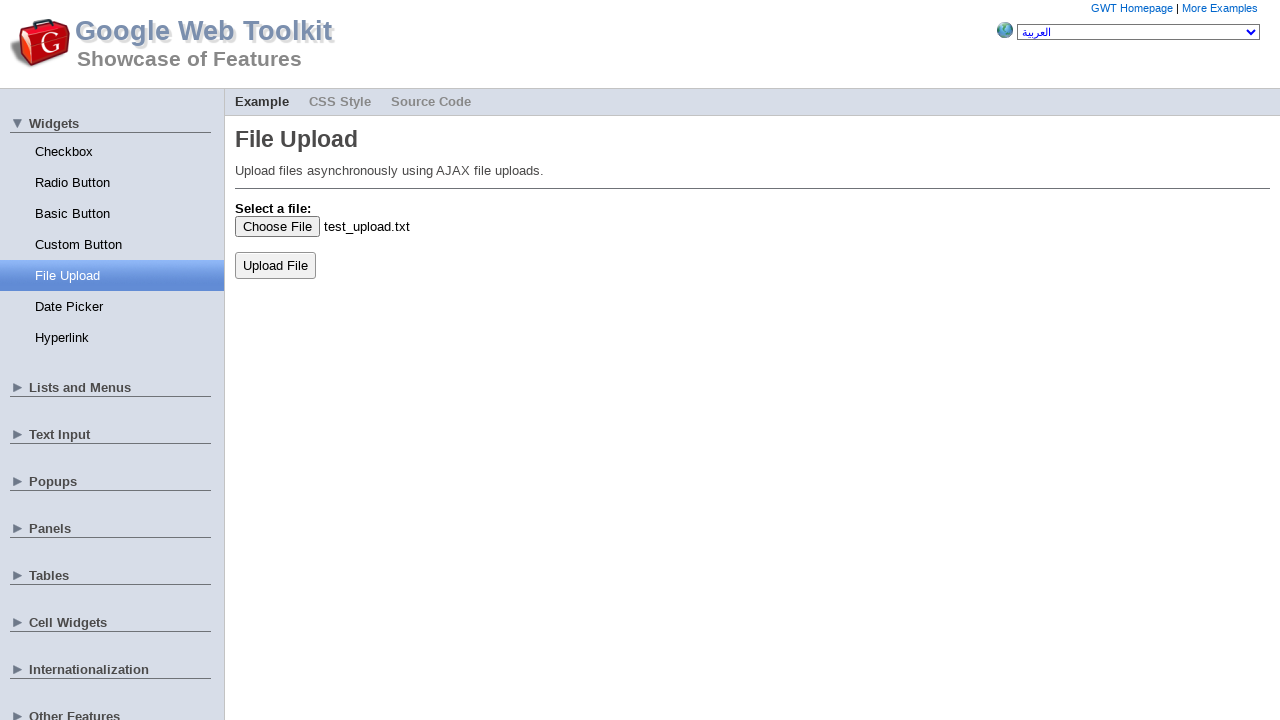

Set up dialog handler to accept confirmation alert
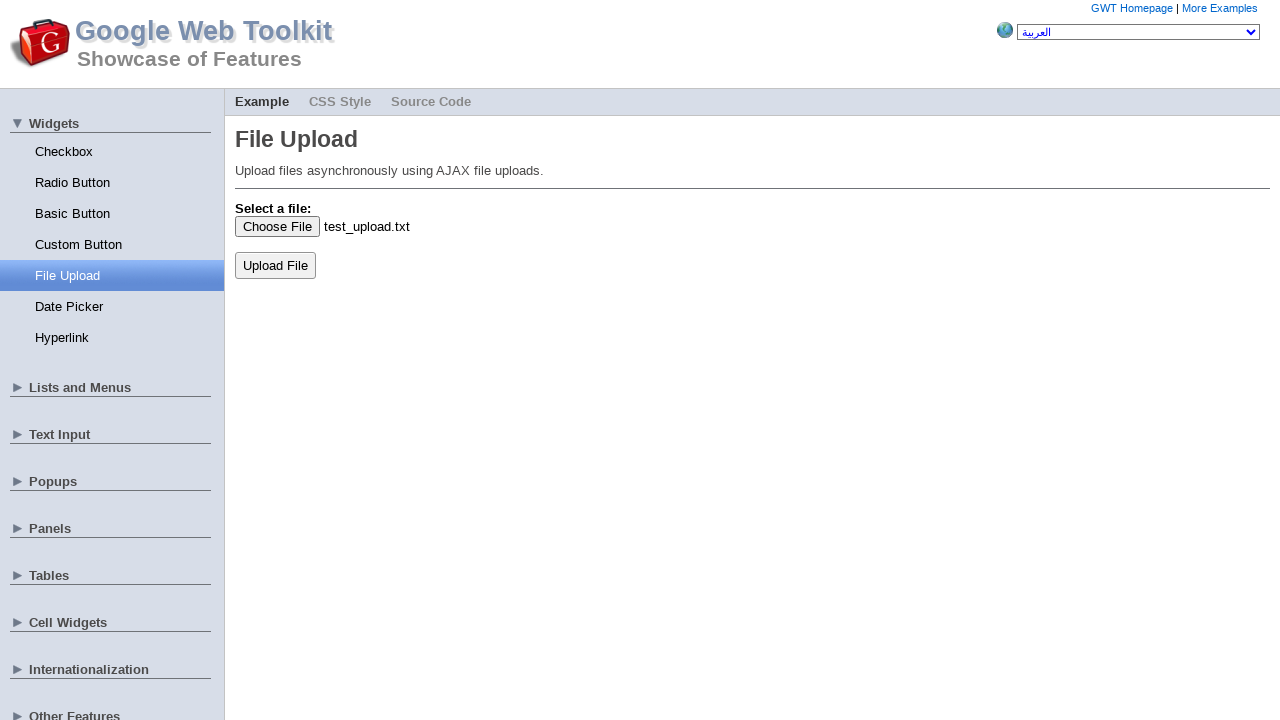

Waited 2 seconds for post-upload processing
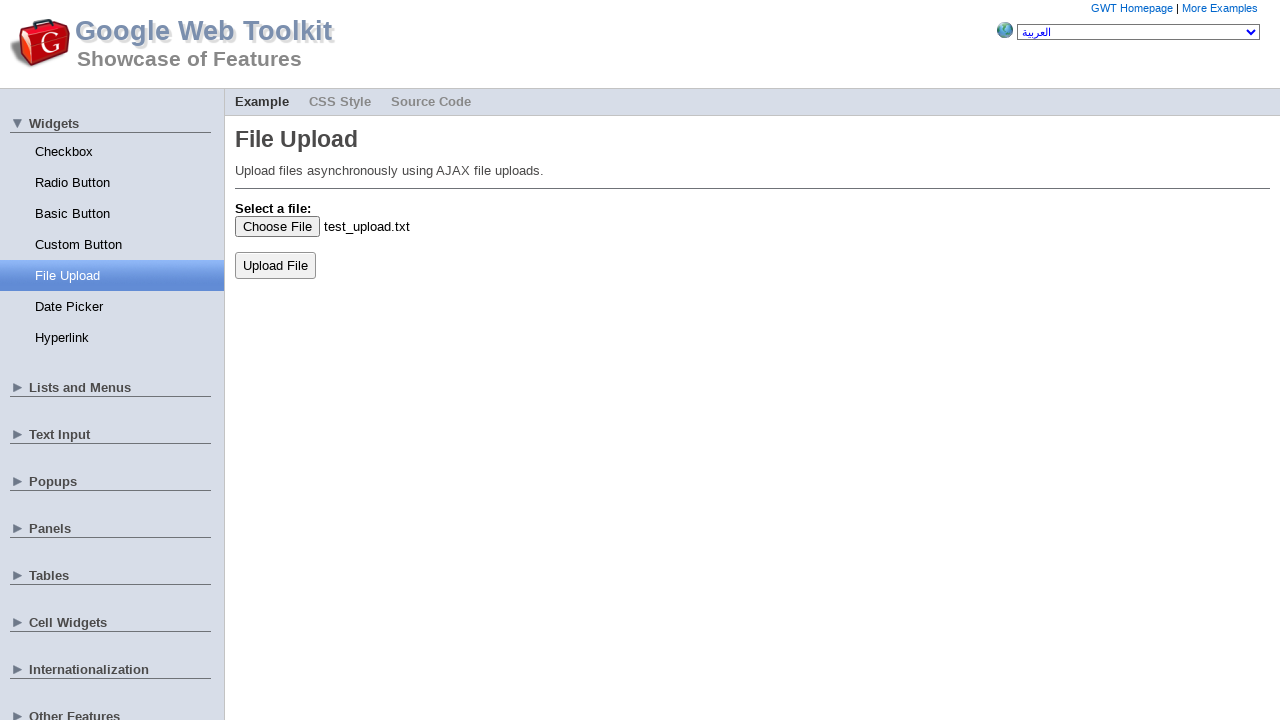

Cleaned up temporary test file
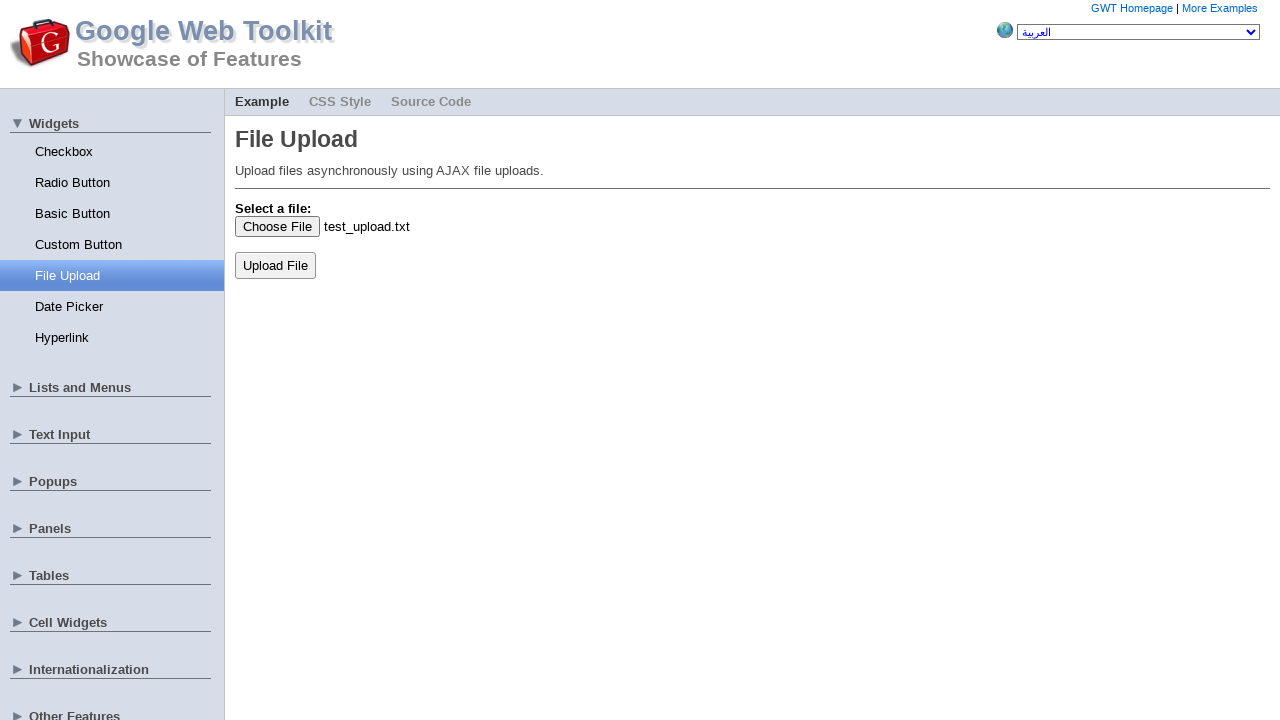

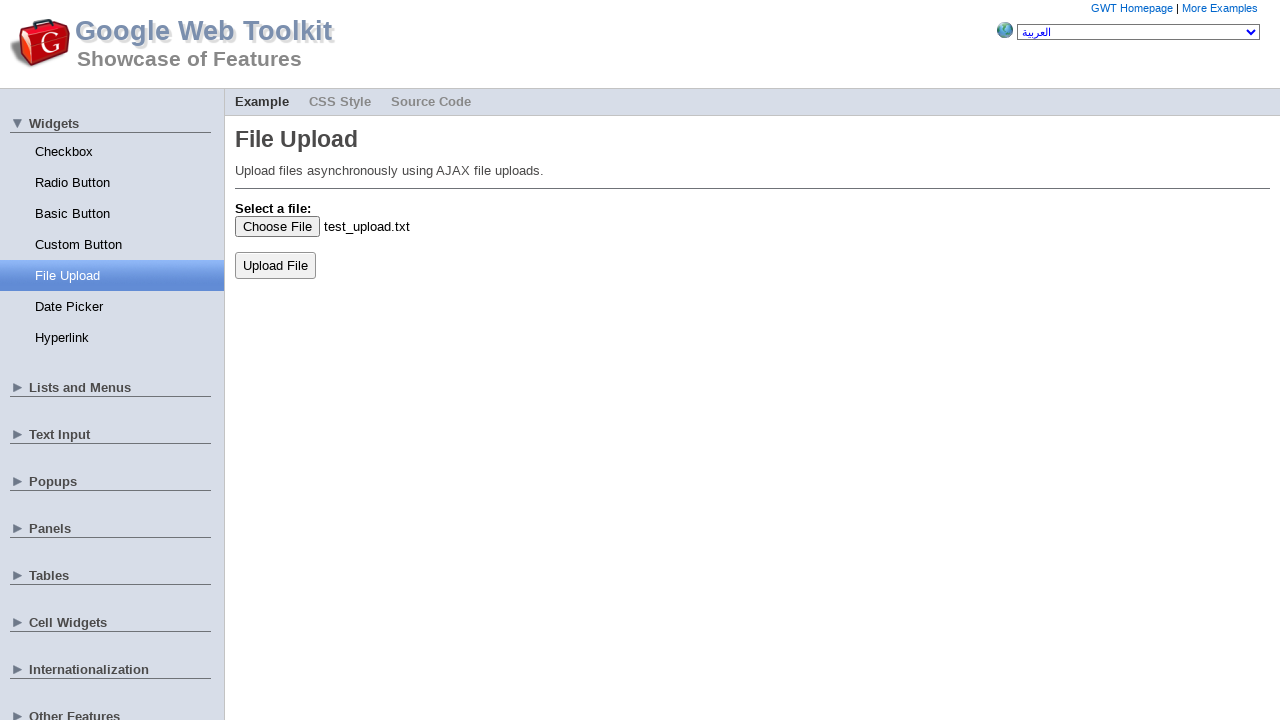